Tests Python.org website by searching for "pycon" in the search bar and verifying search results are returned

Starting URL: http://www.python.org

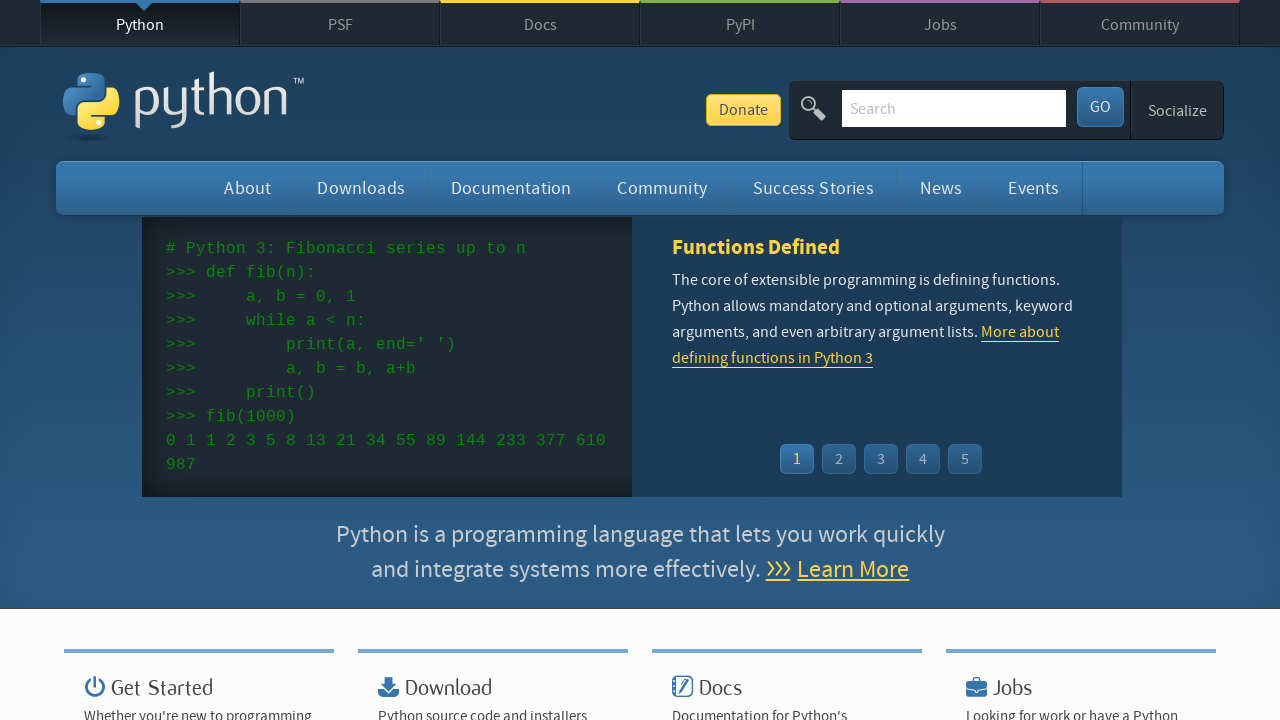

Verified page title contains 'Python'
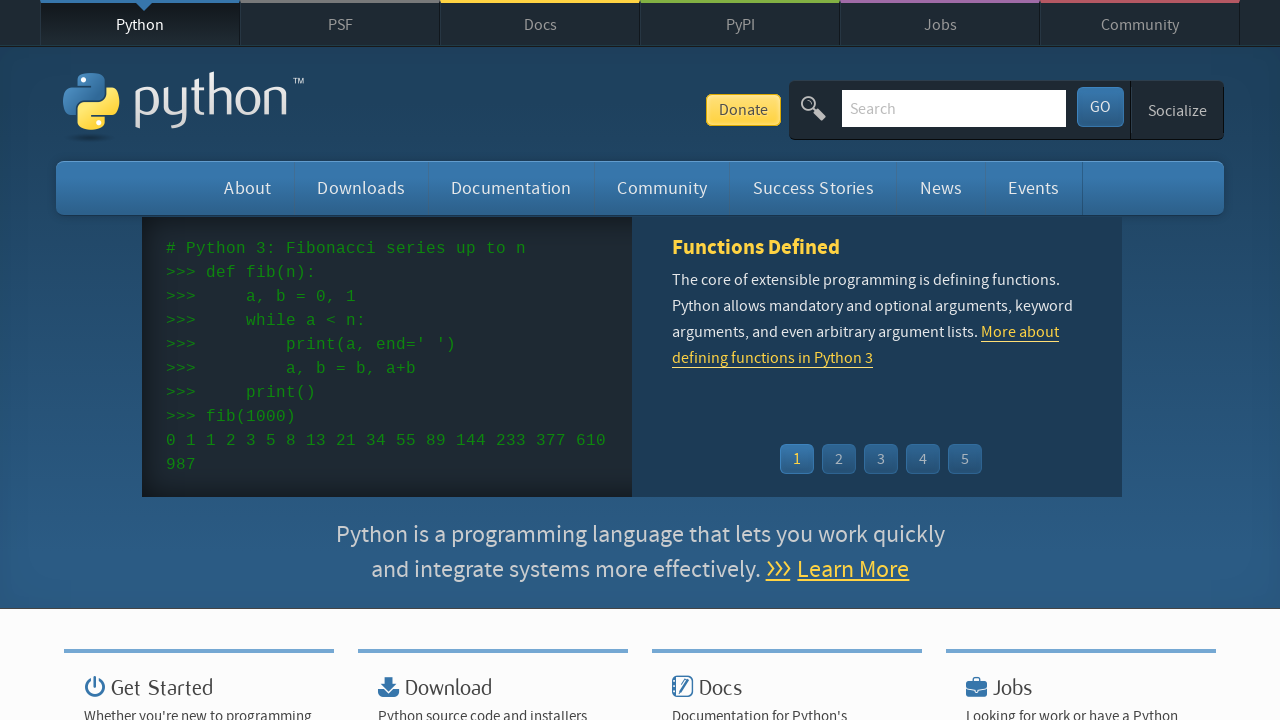

Located search input field
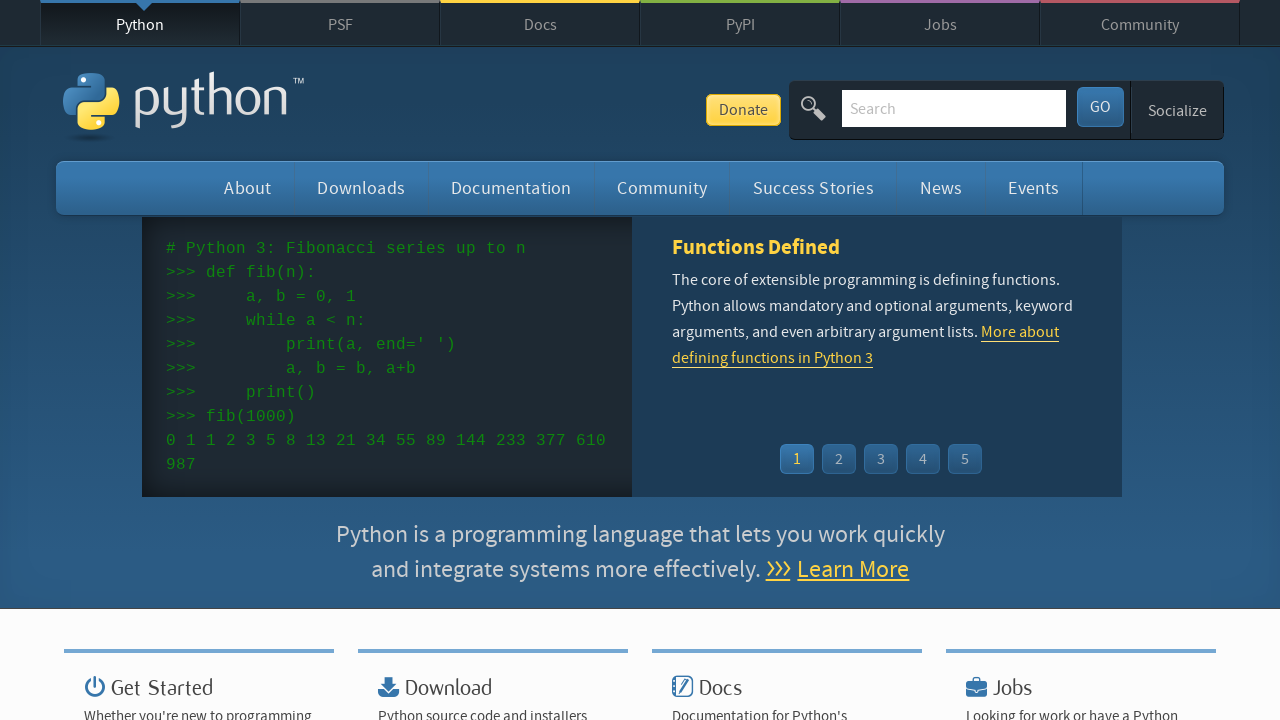

Cleared search input field on input[name='q']
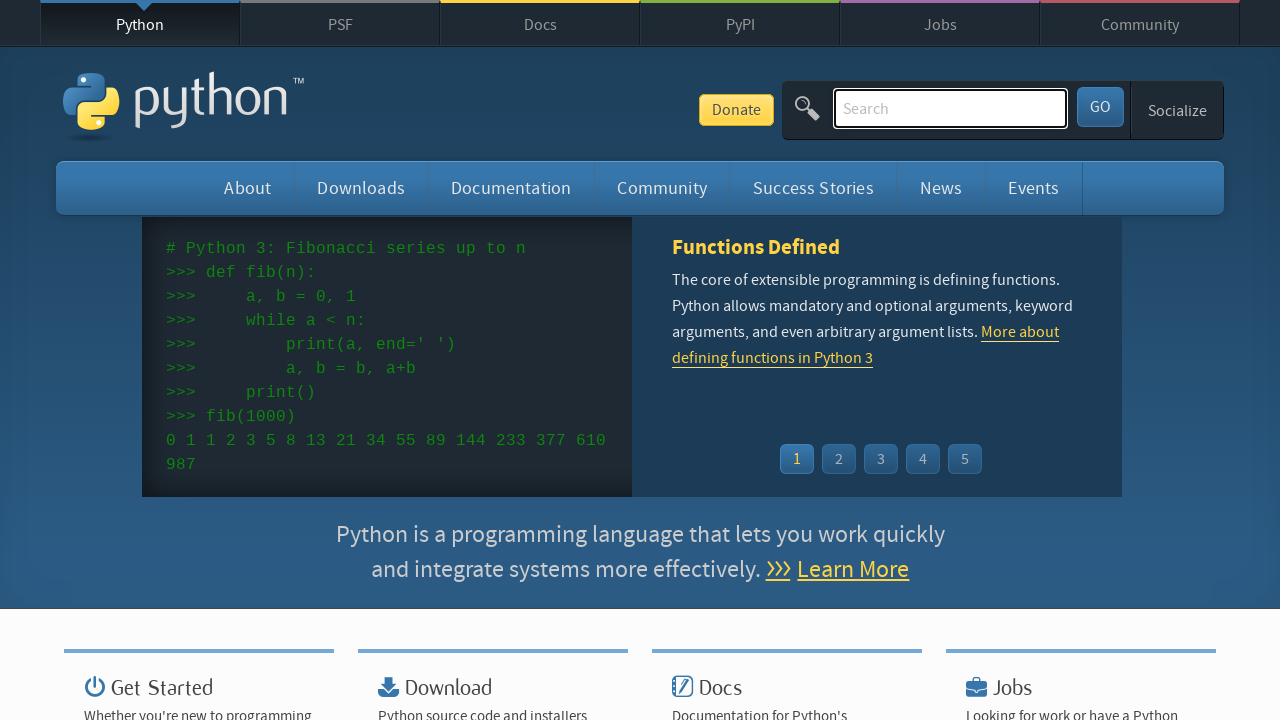

Filled search field with 'pycon' on input[name='q']
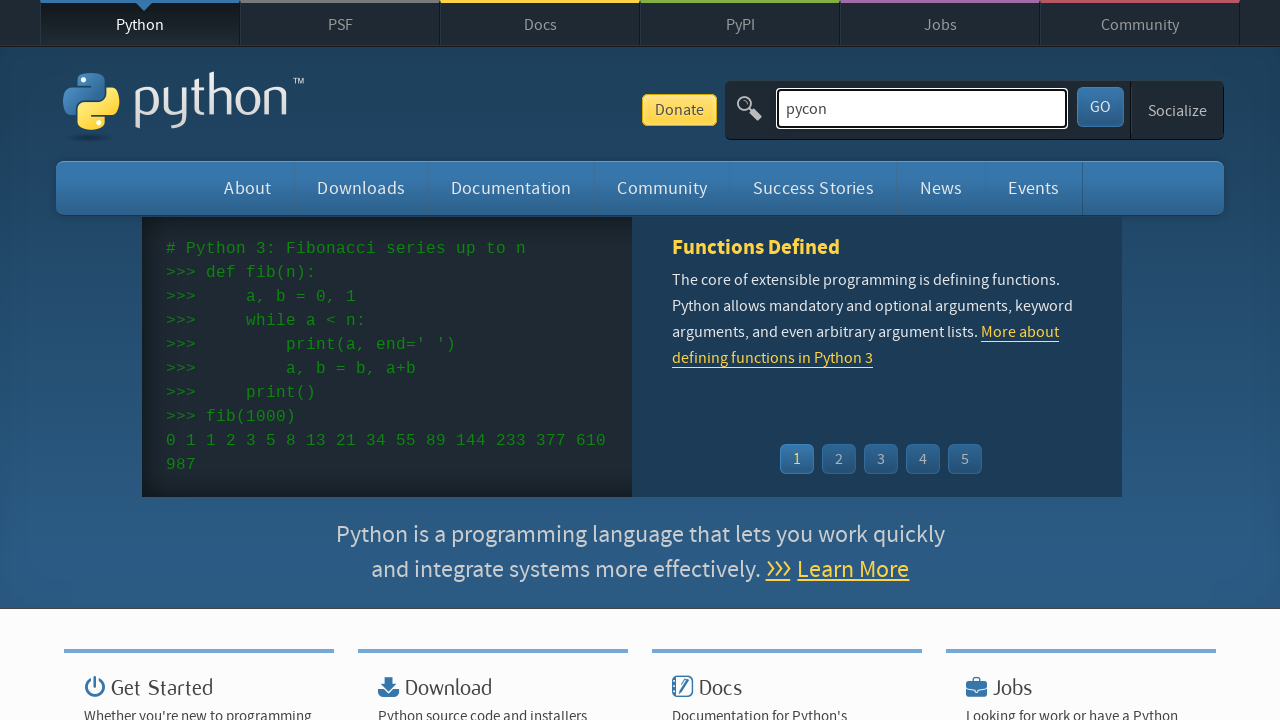

Pressed Enter to submit search query on input[name='q']
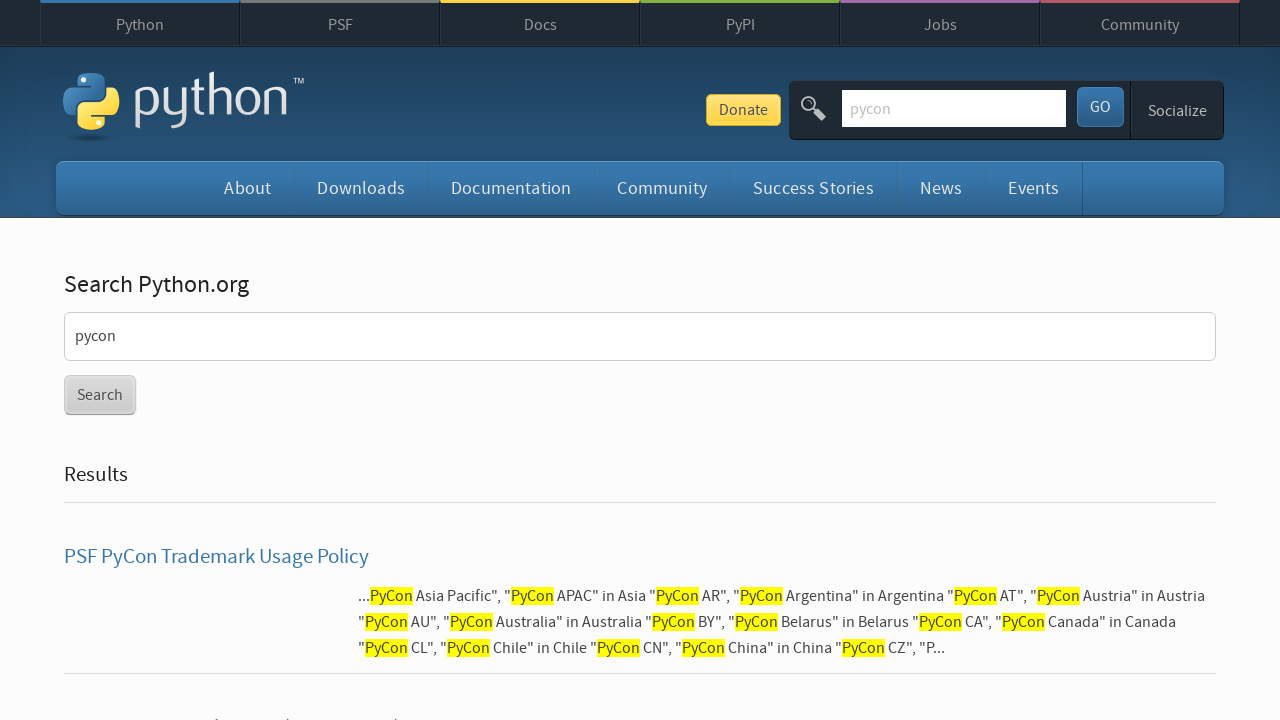

Waited for search results page to load (domcontentloaded)
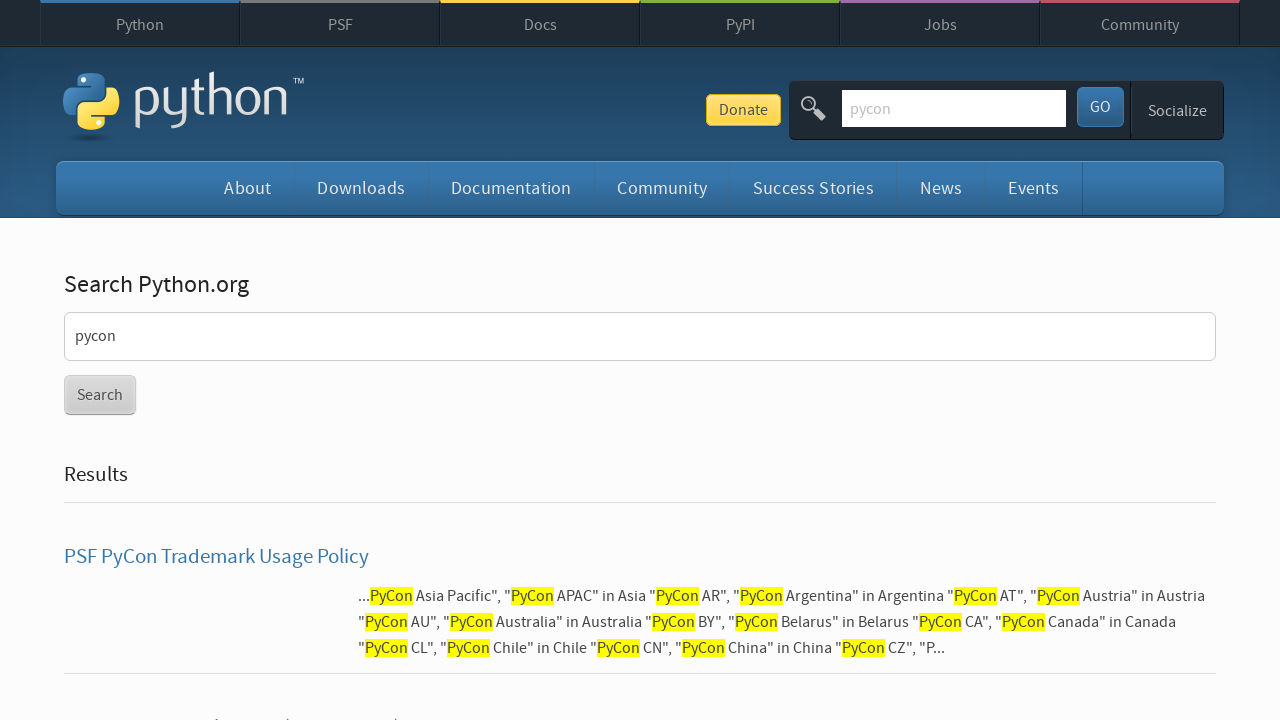

Verified search results were returned (no 'No results found' message)
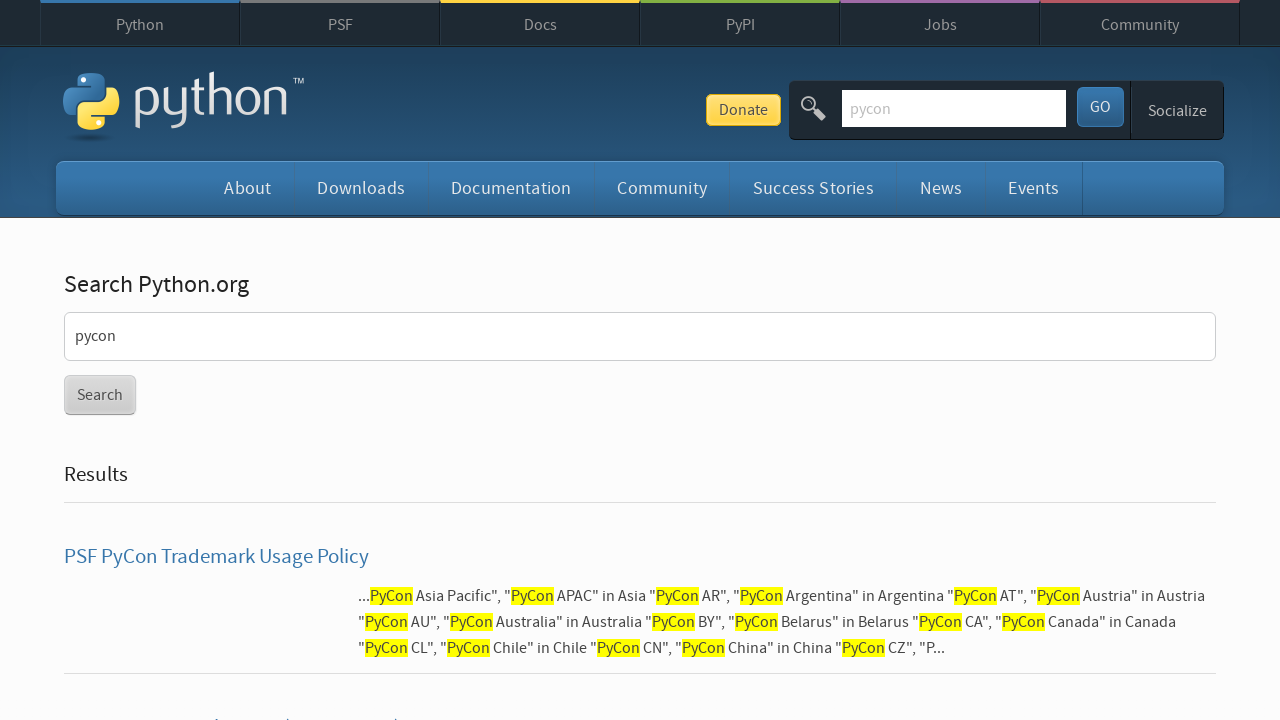

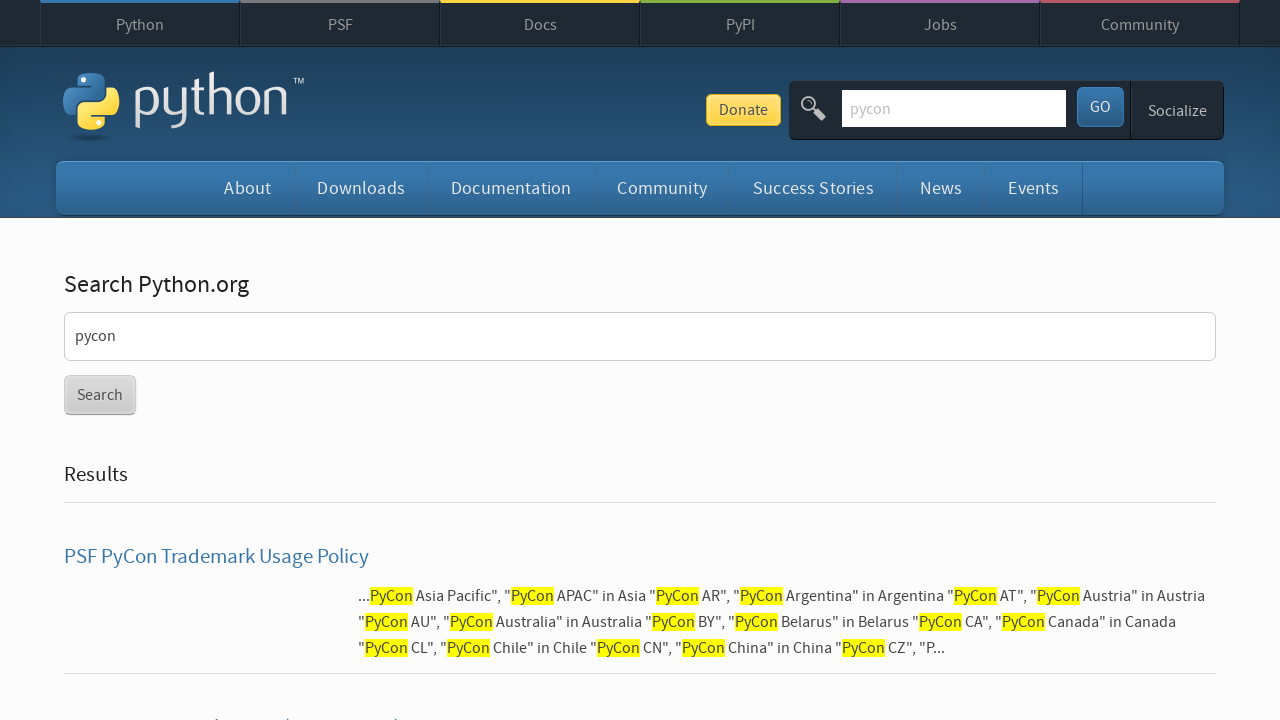